Tests webmail folder navigation by clicking through folders and waiting for content to load

Starting URL: http://demos.telerik.com/aspnet-ajax/webmail/default.aspx

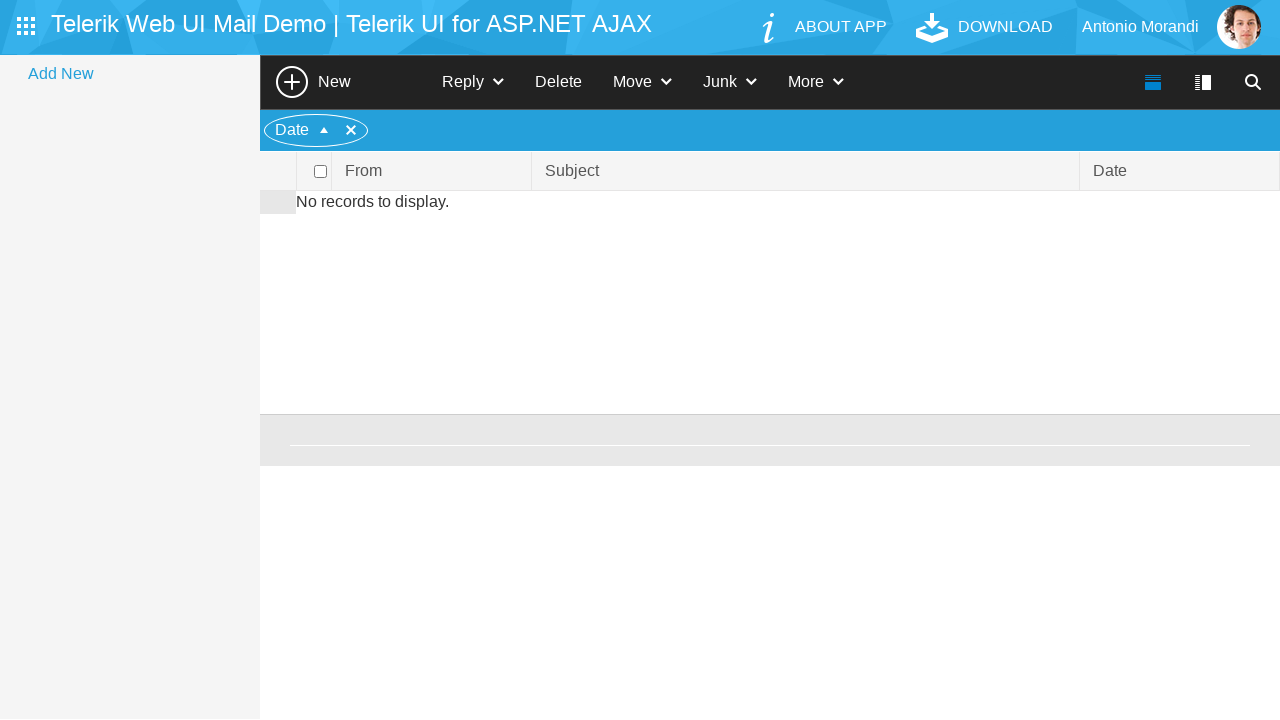

Located all folder elements in the navigation tree
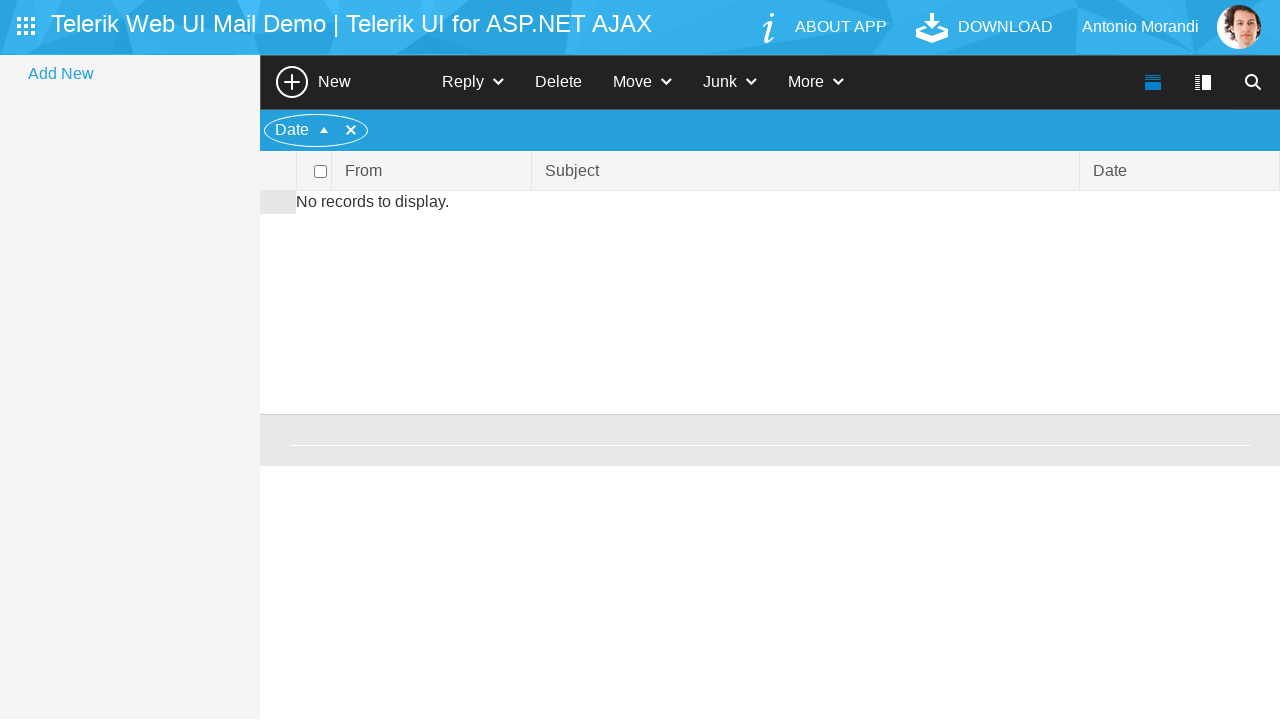

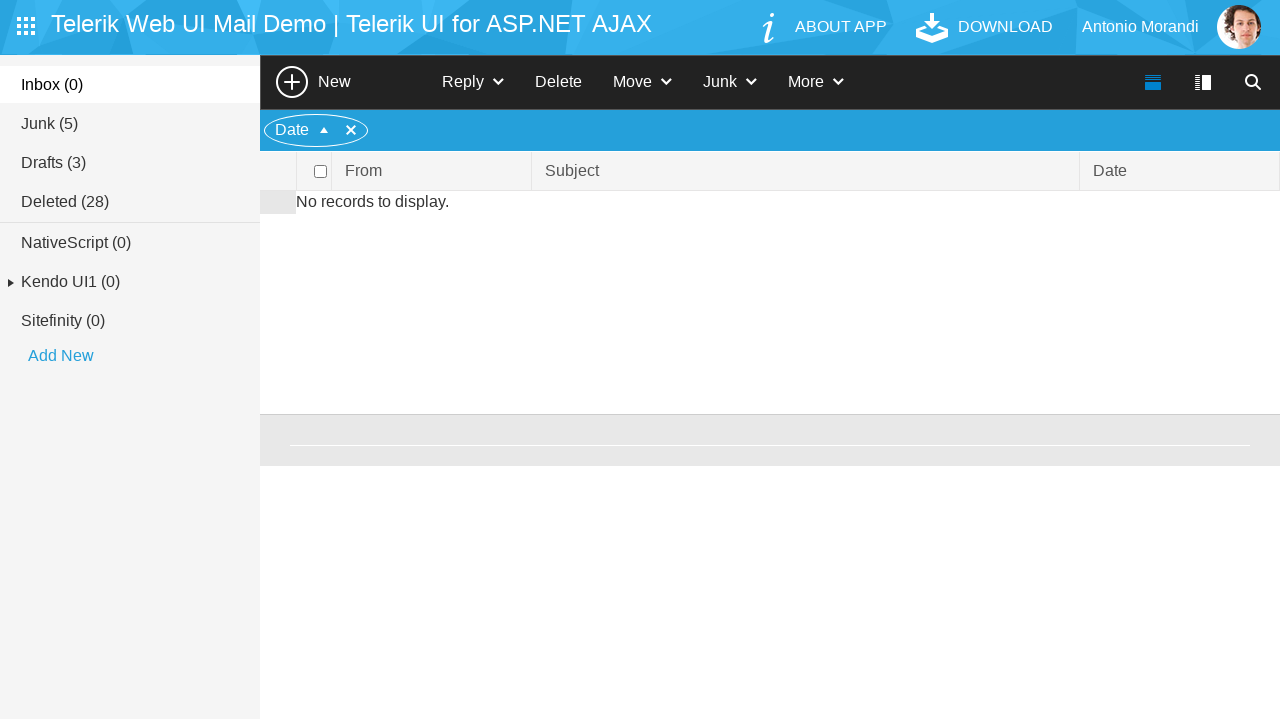